Tests working with multiple browser windows using a more explicit approach - stores the original page reference, clicks a link to open a new window, then switches between windows to verify their titles.

Starting URL: https://the-internet.herokuapp.com/windows

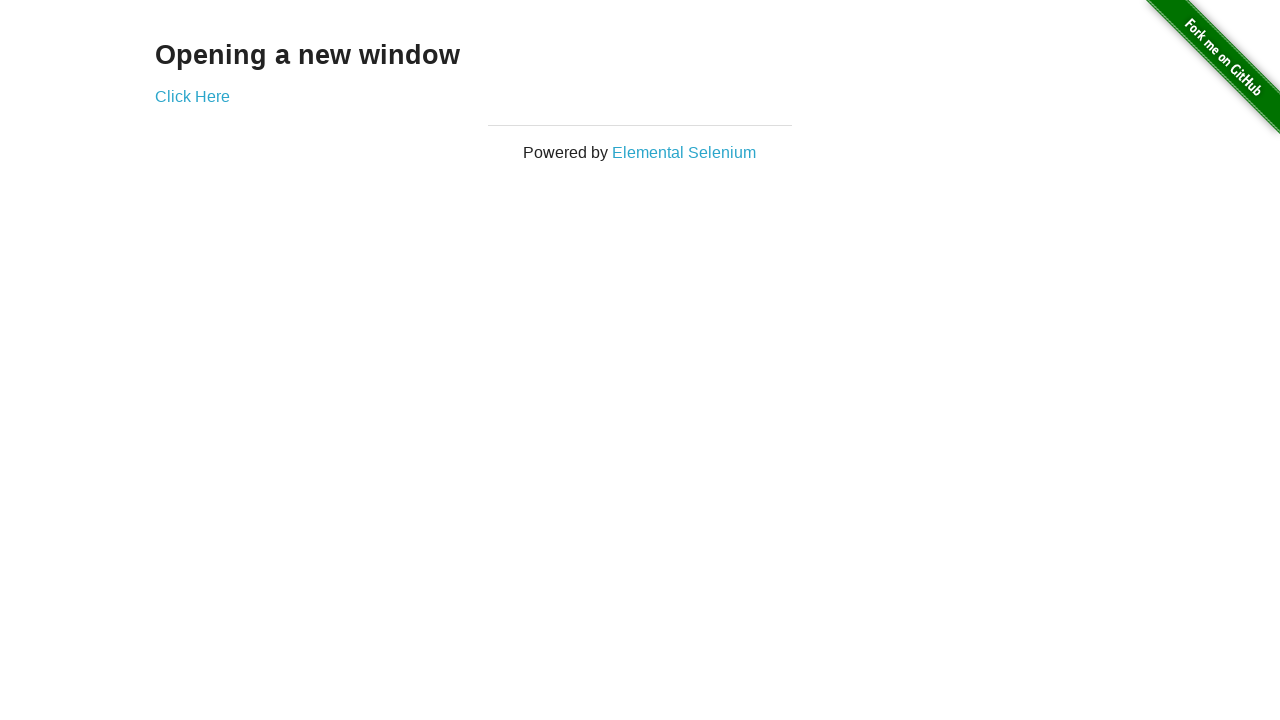

Stored reference to the original page
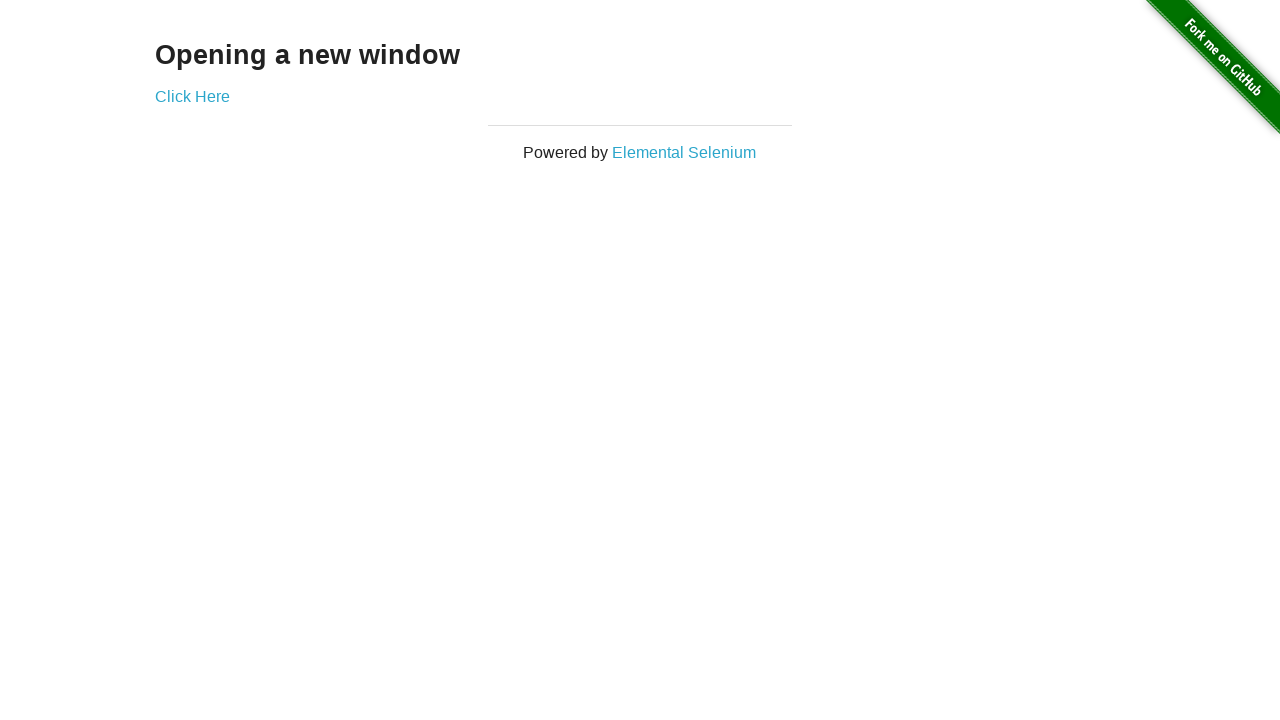

Clicked link to open a new window at (192, 96) on .example a
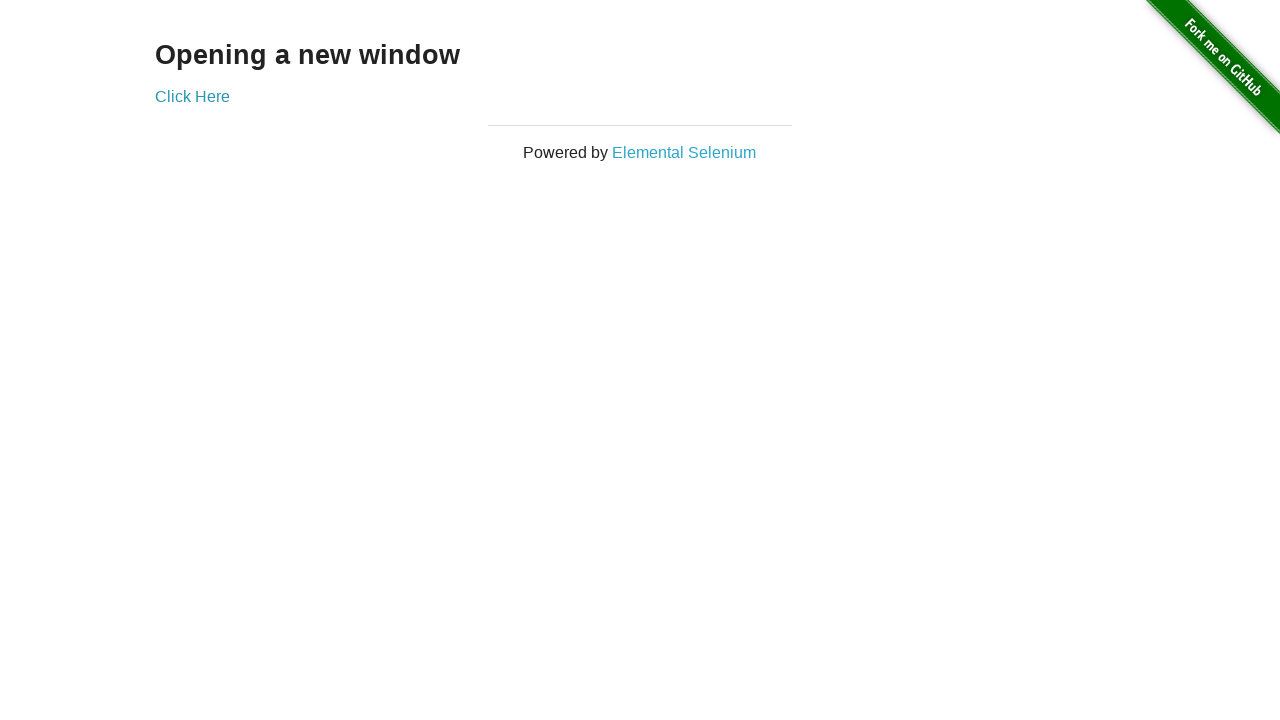

Captured reference to the newly opened page
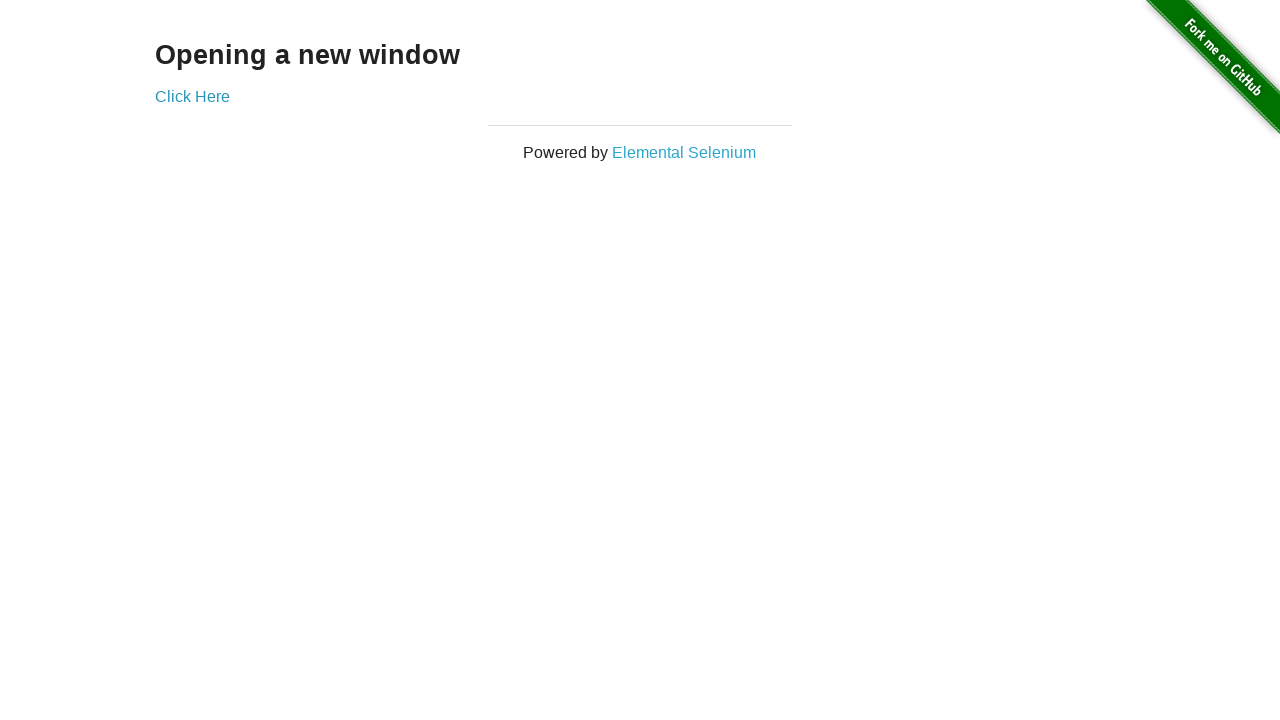

Verified first window title is 'The Internet'
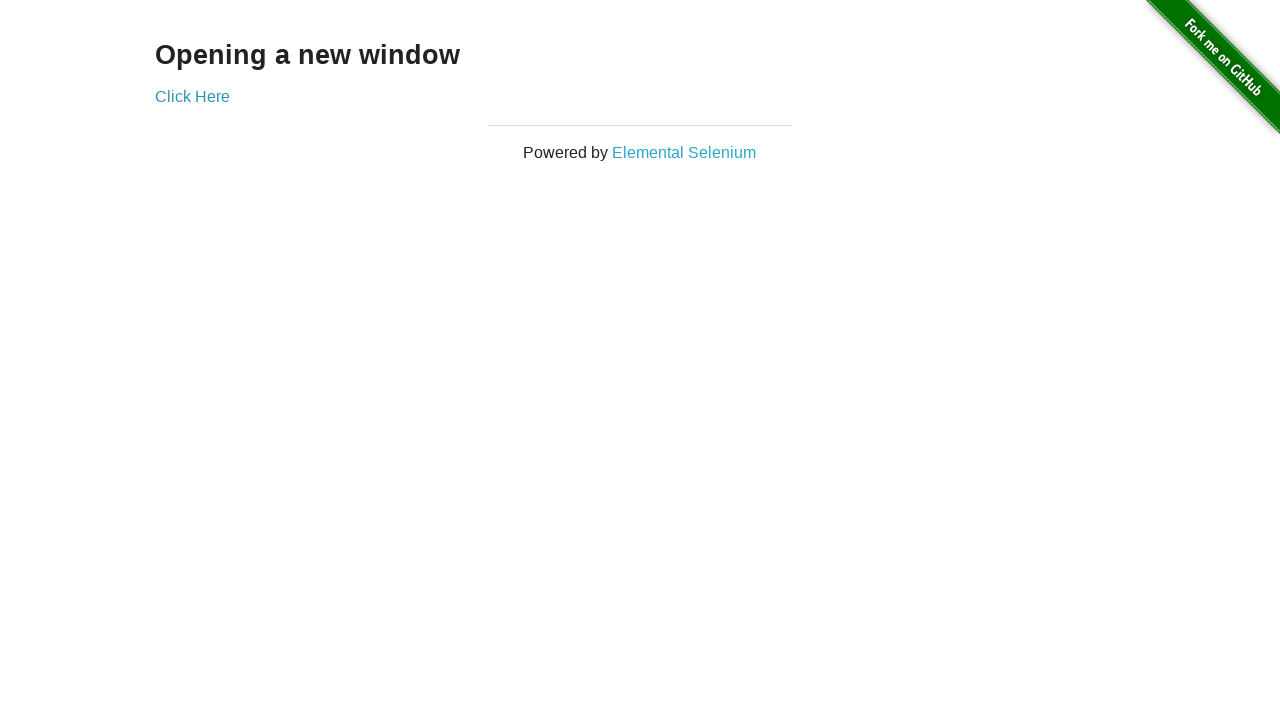

New page finished loading
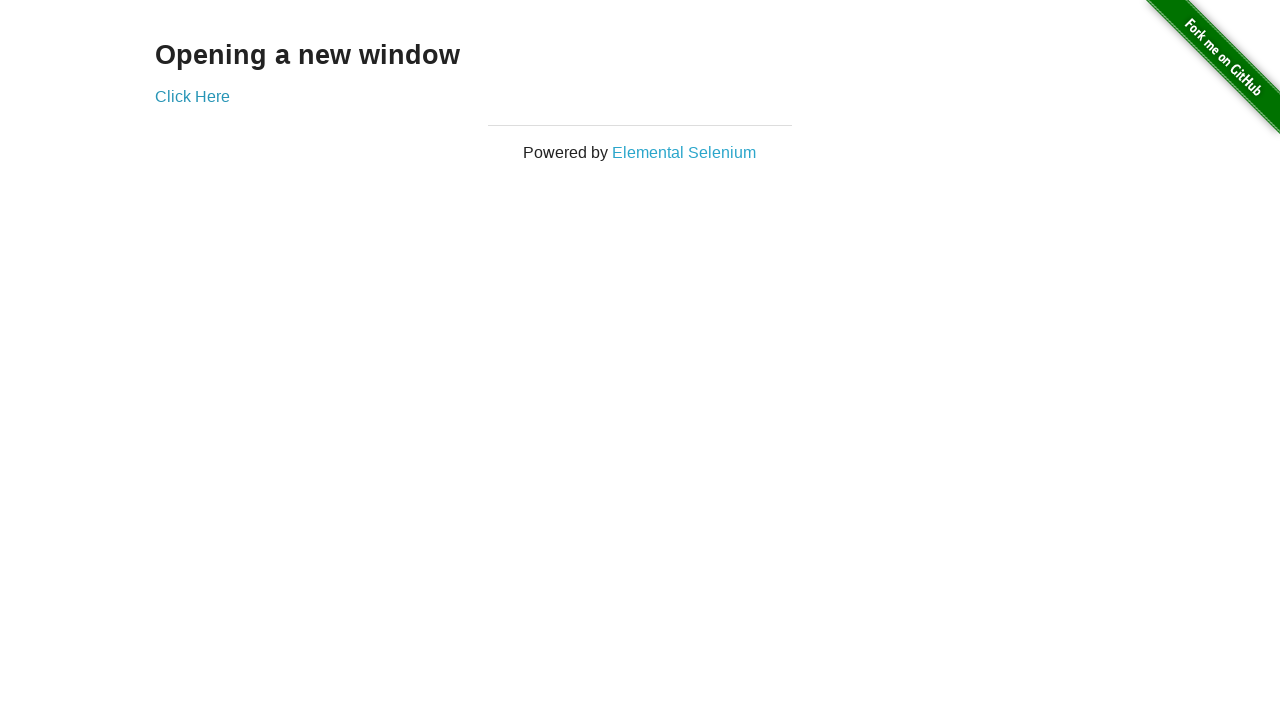

Verified new window title is 'New Window'
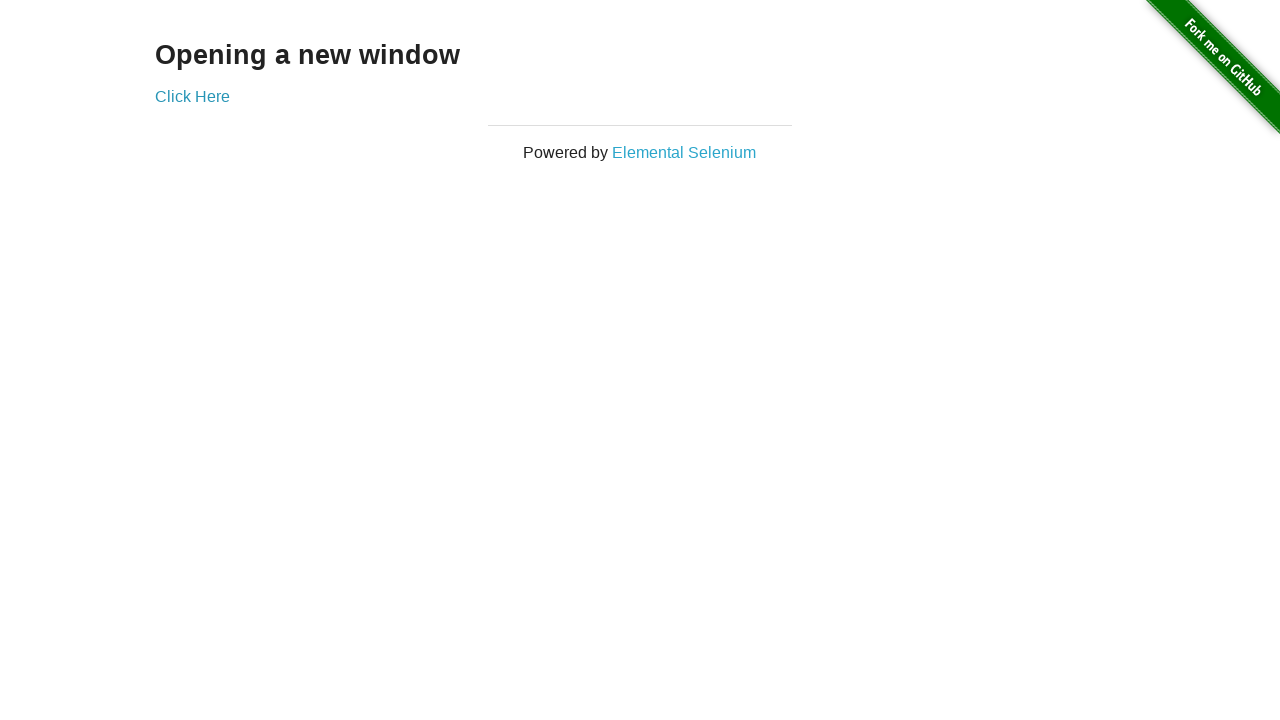

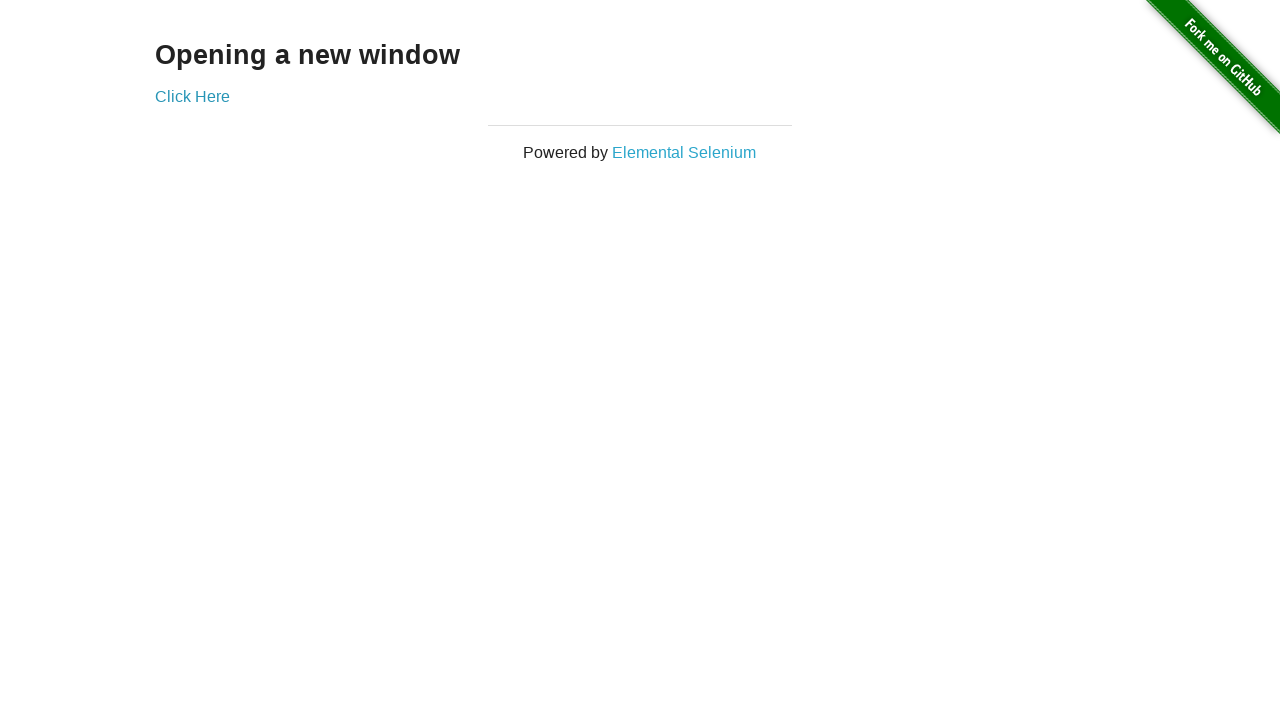